Tests Python.org search functionality by entering "pycon" in the search box and submitting the search

Starting URL: http://www.python.org

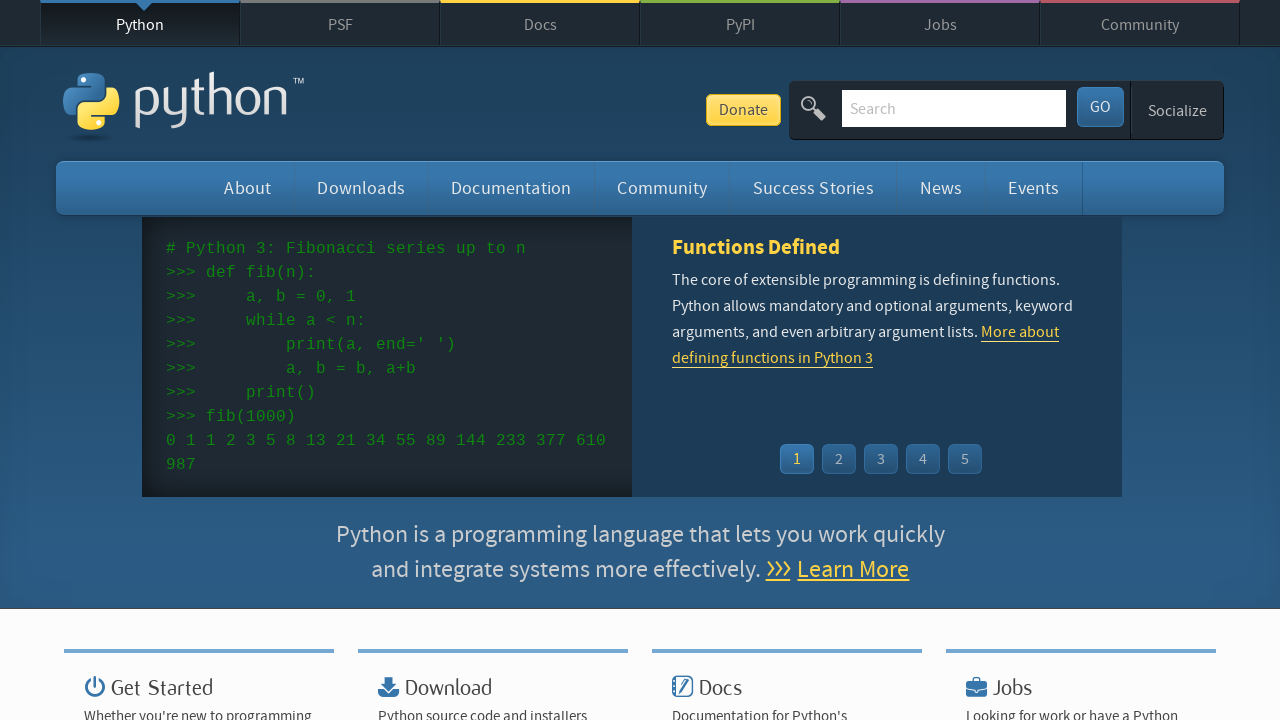

Located search input field by name attribute 'q'
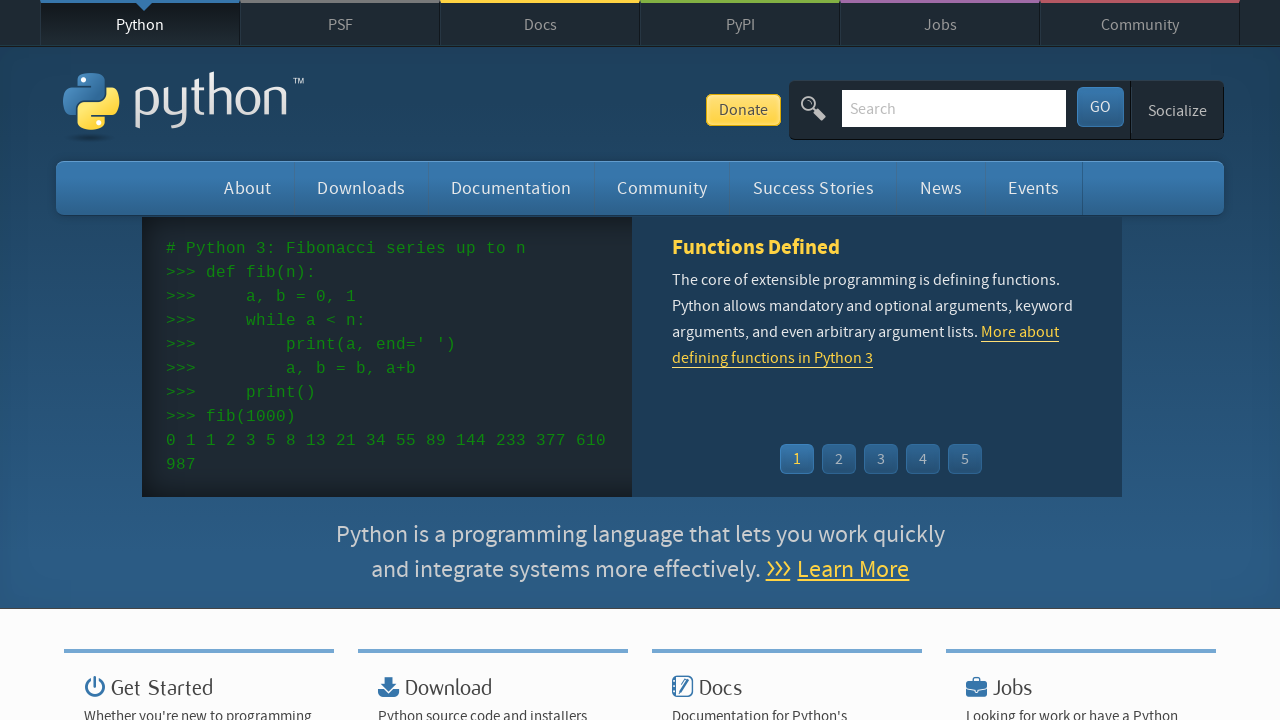

Cleared any existing text in search box on input[name='q']
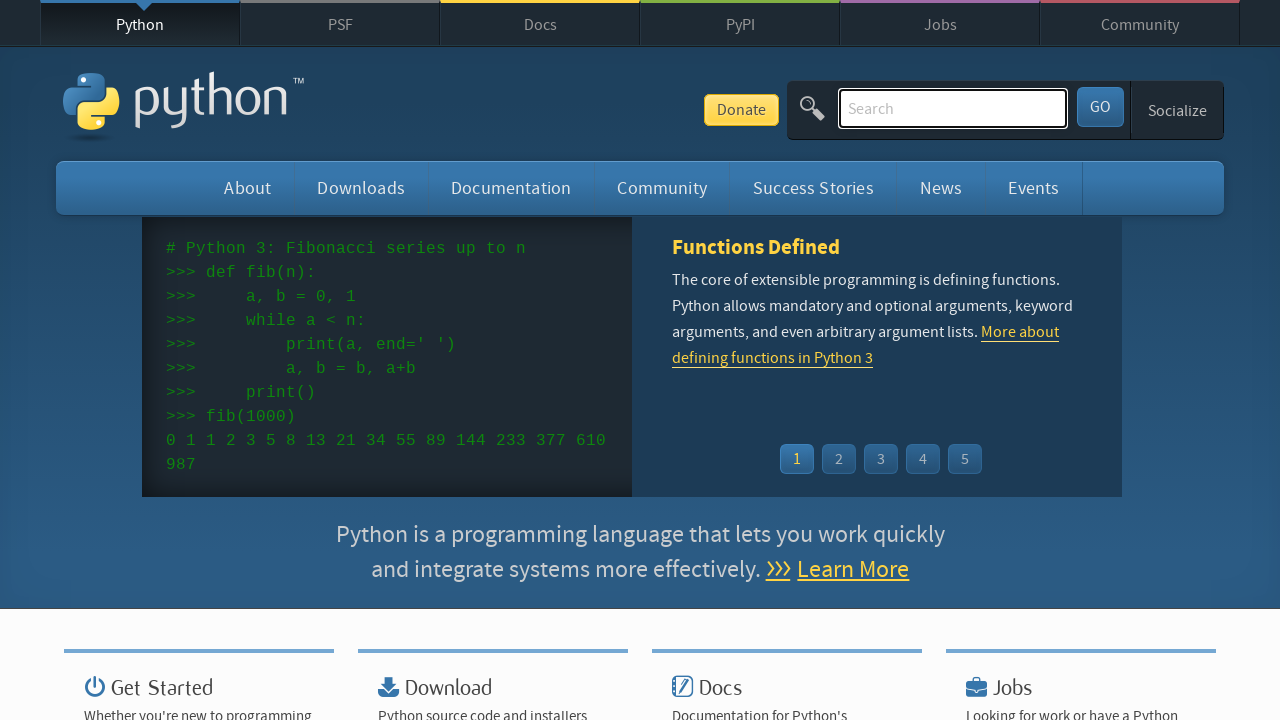

Entered 'pycon' in search box on input[name='q']
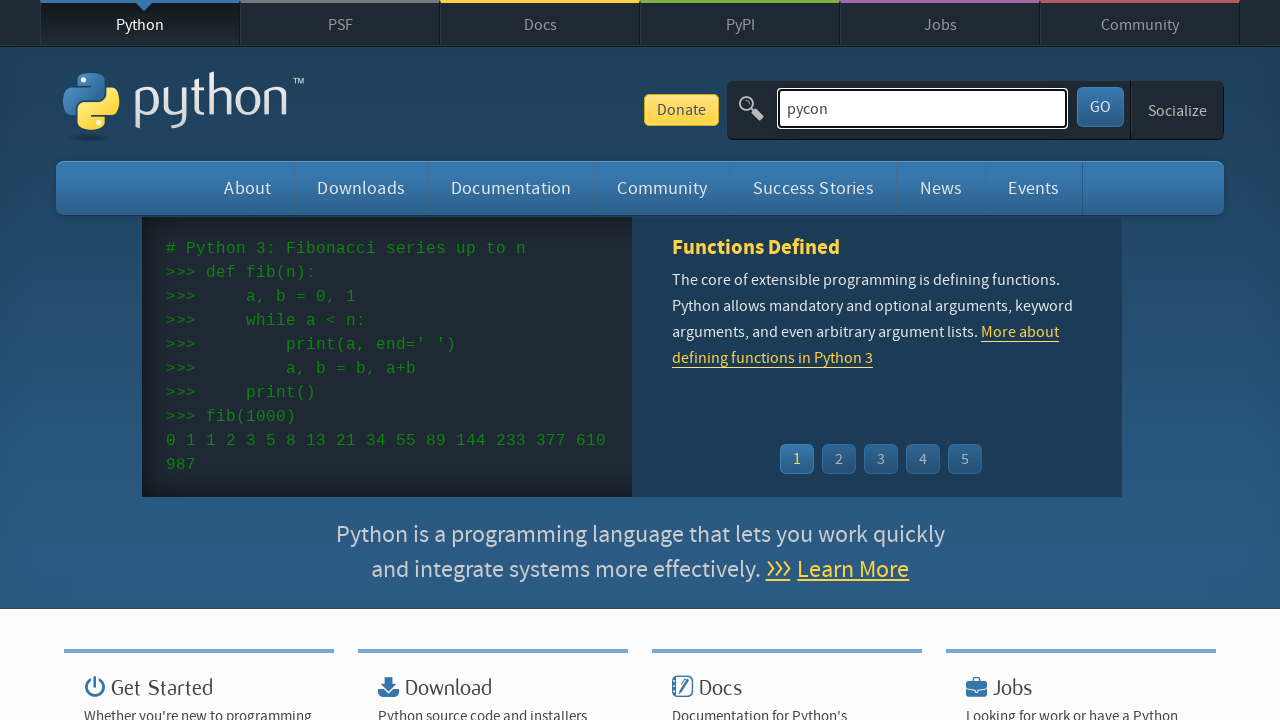

Submitted search by pressing Enter on input[name='q']
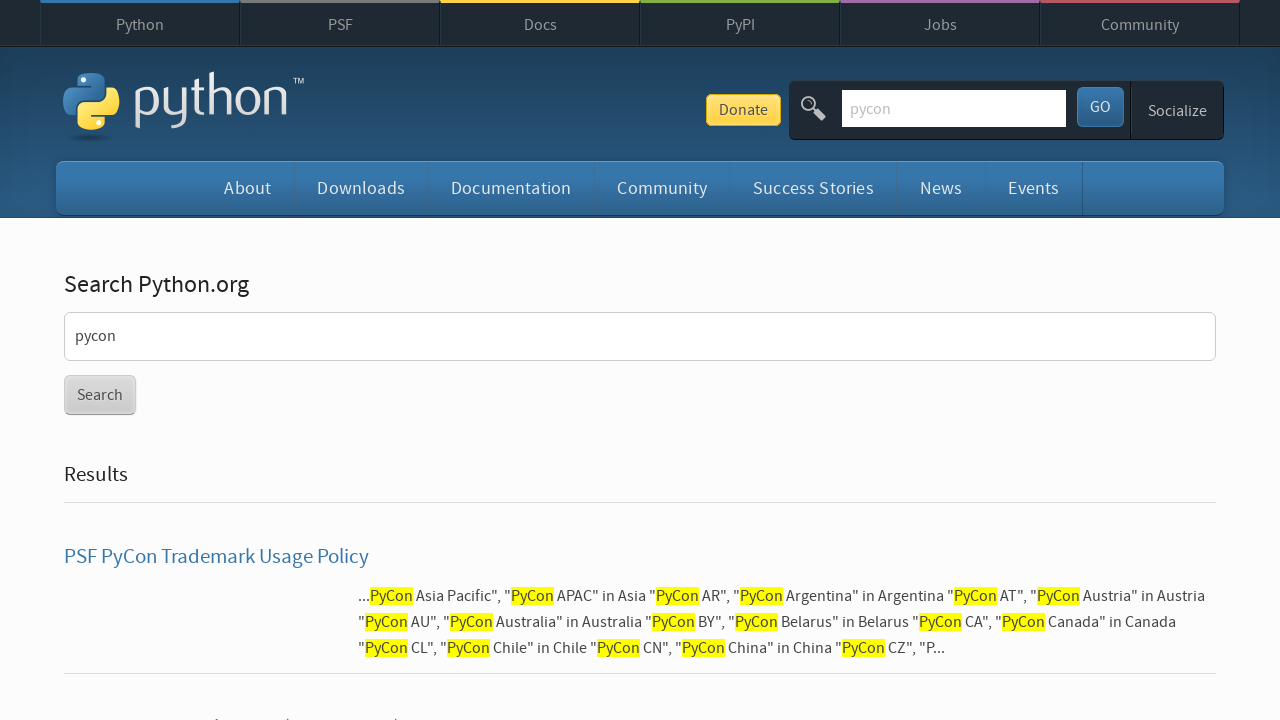

Waited for search results page to load (networkidle)
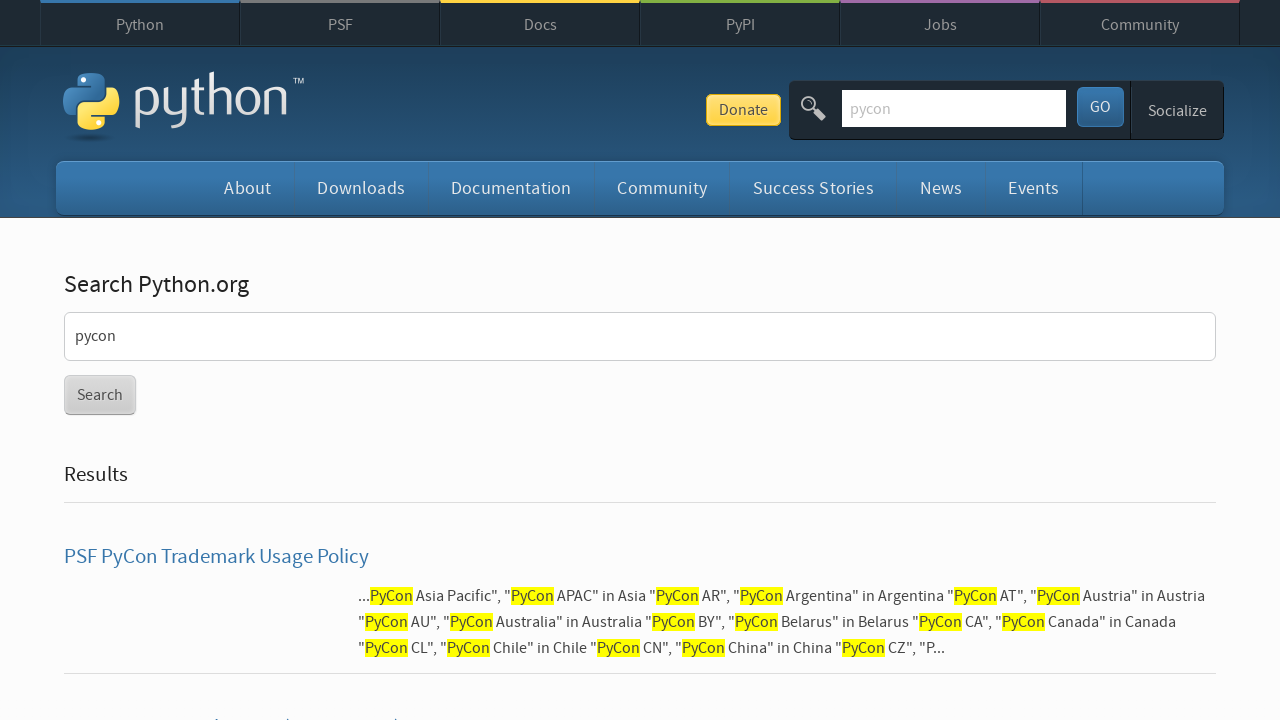

Verified that search results were found (no 'No results found' message)
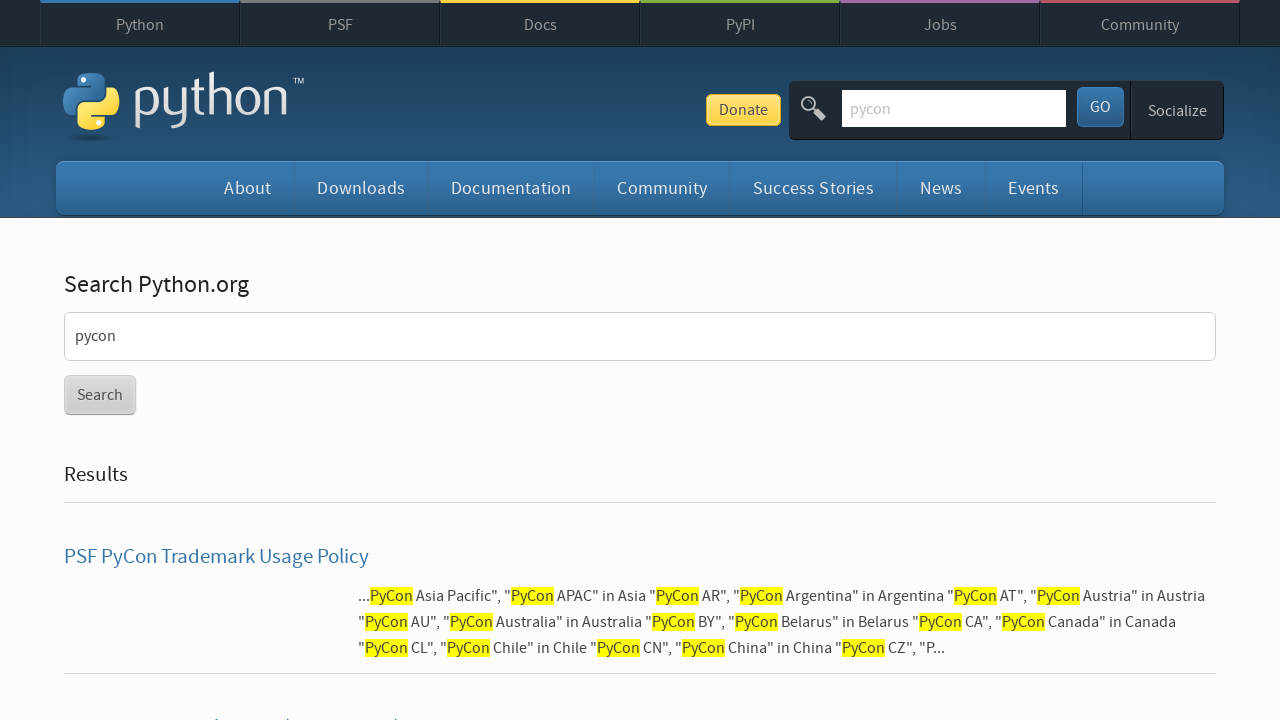

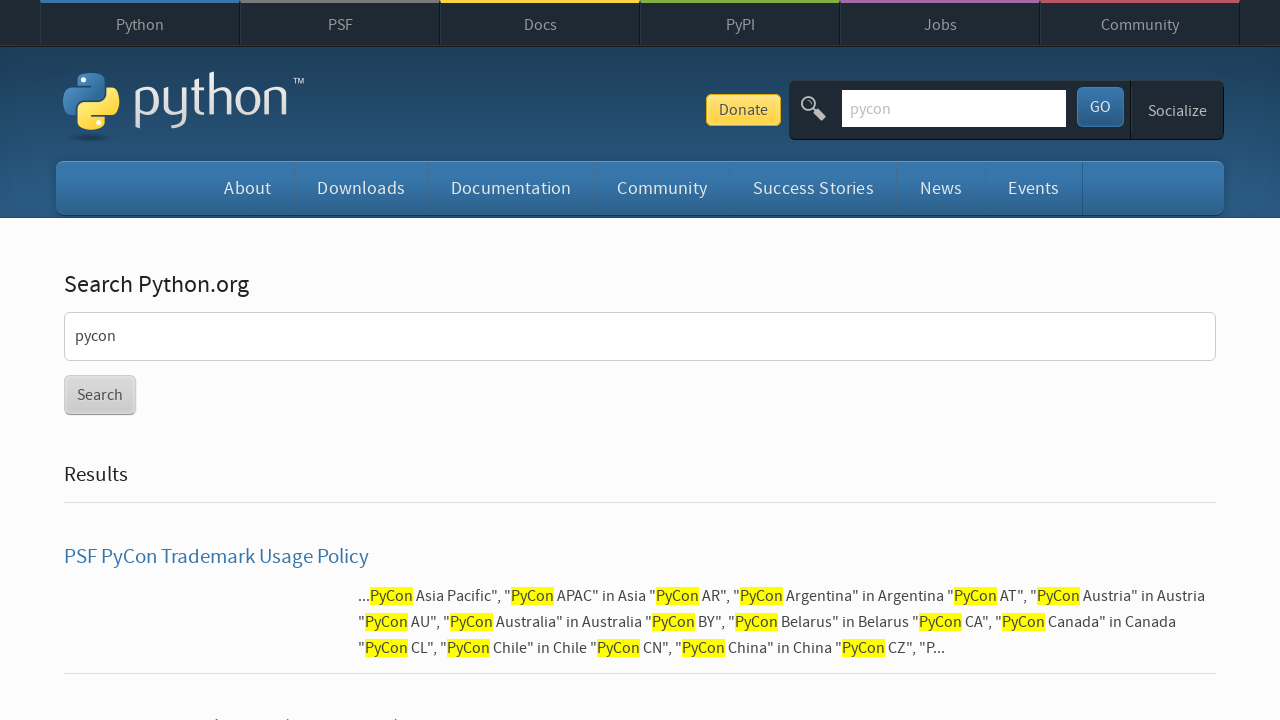